Tests JavaScript alerts by clicking buttons that trigger various alert types (alert, confirm, prompt) and interacting with them

Starting URL: https://the-internet.herokuapp.com

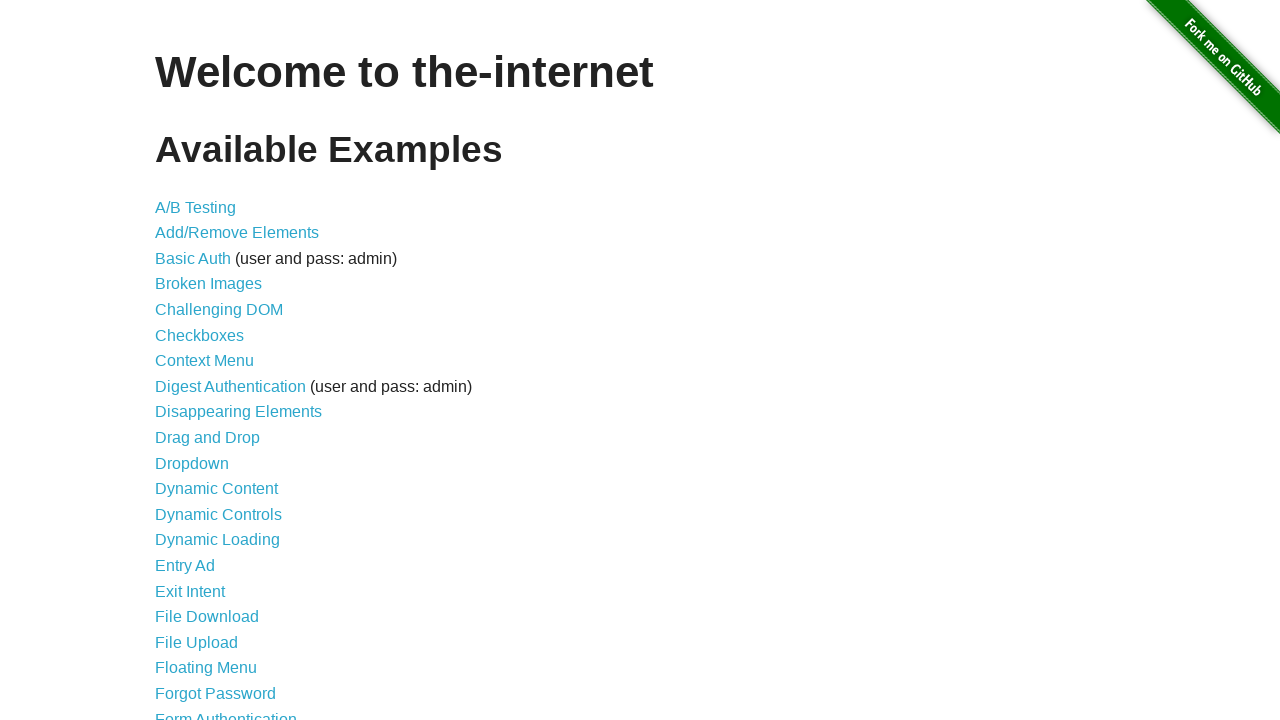

Clicked JavaScript Alerts link at (214, 361) on a[href='/javascript_alerts']
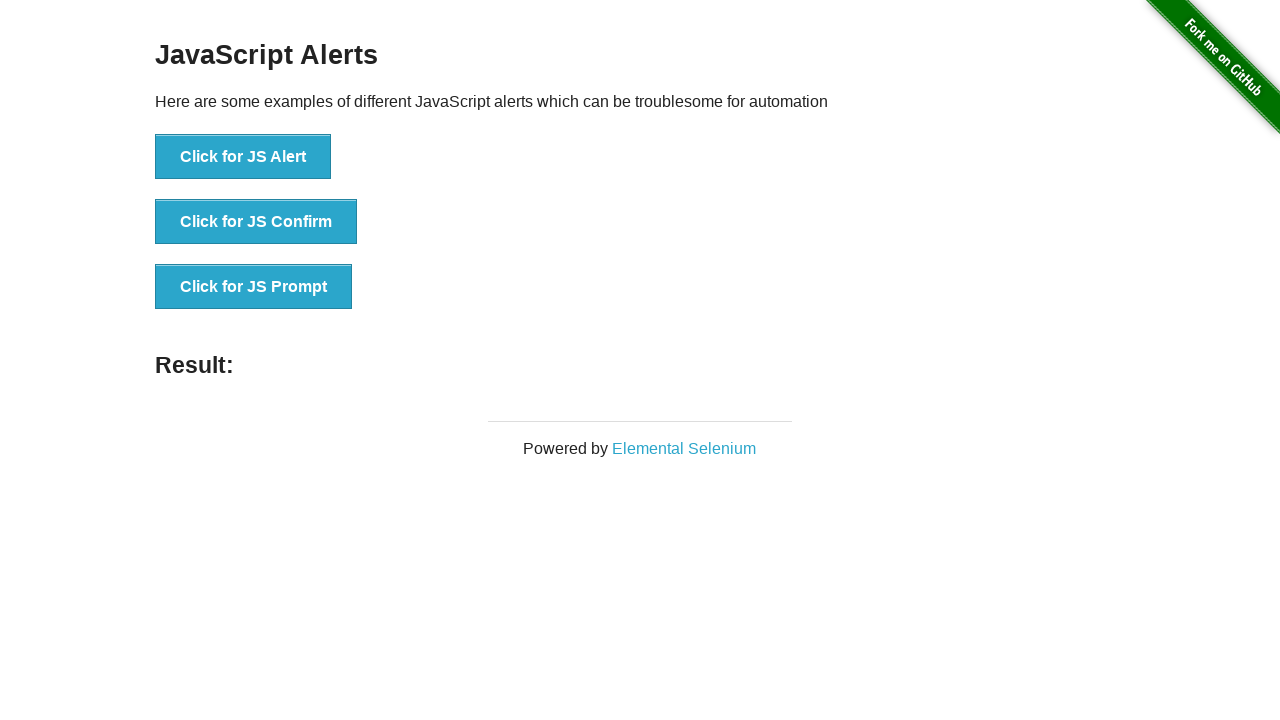

Clicked alert button and accepted alert dialog at (243, 157) on button[onclick='jsAlert()']
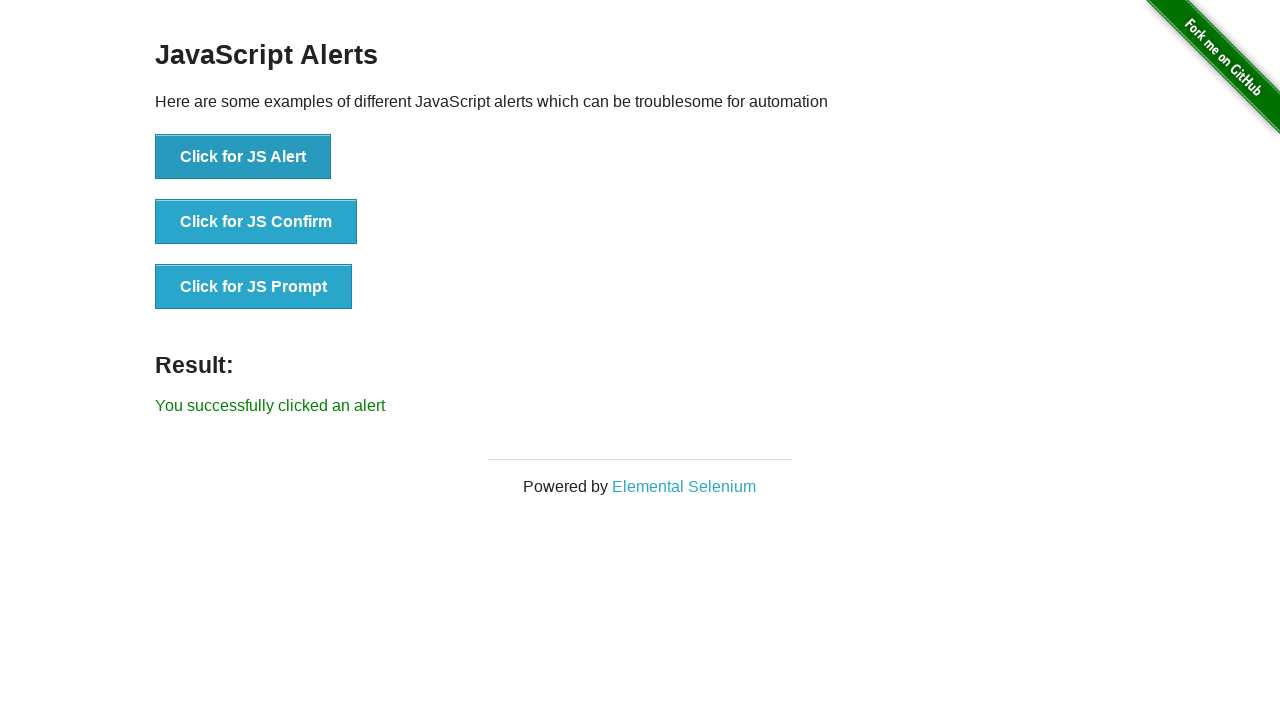

Alert result message displayed
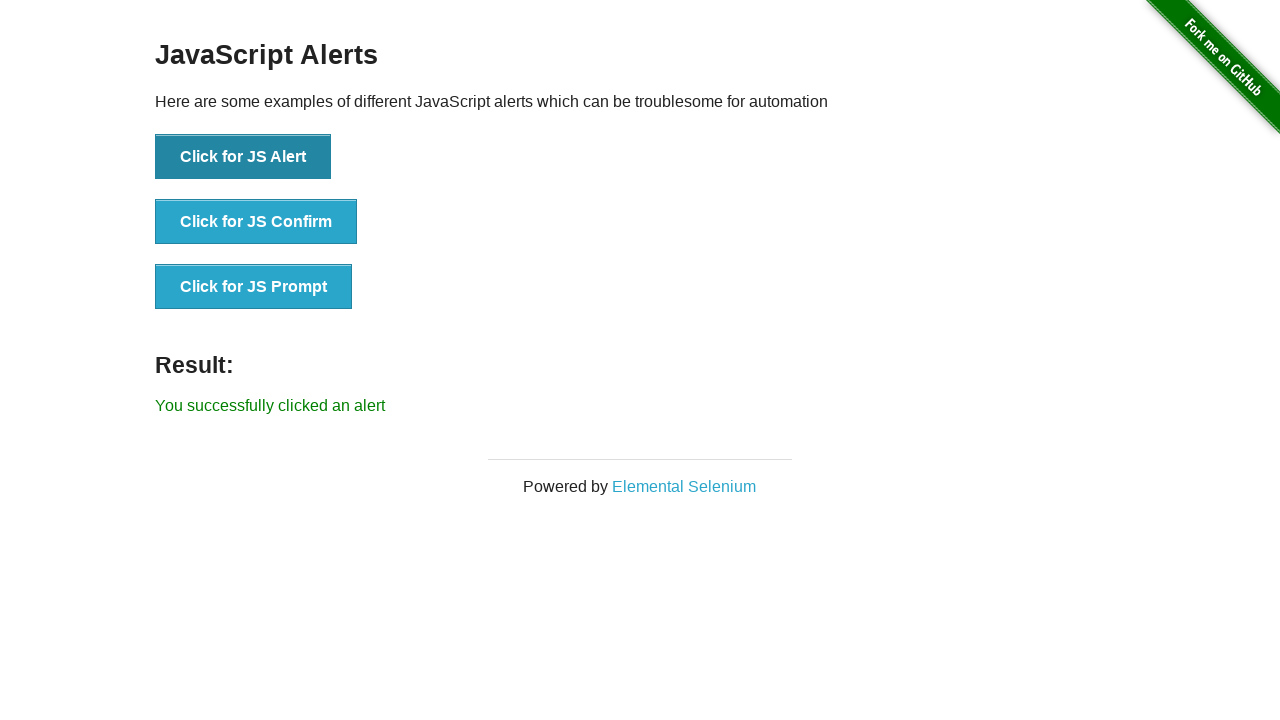

Clicked confirm button and accepted confirm dialog at (256, 222) on button[onclick='jsConfirm()']
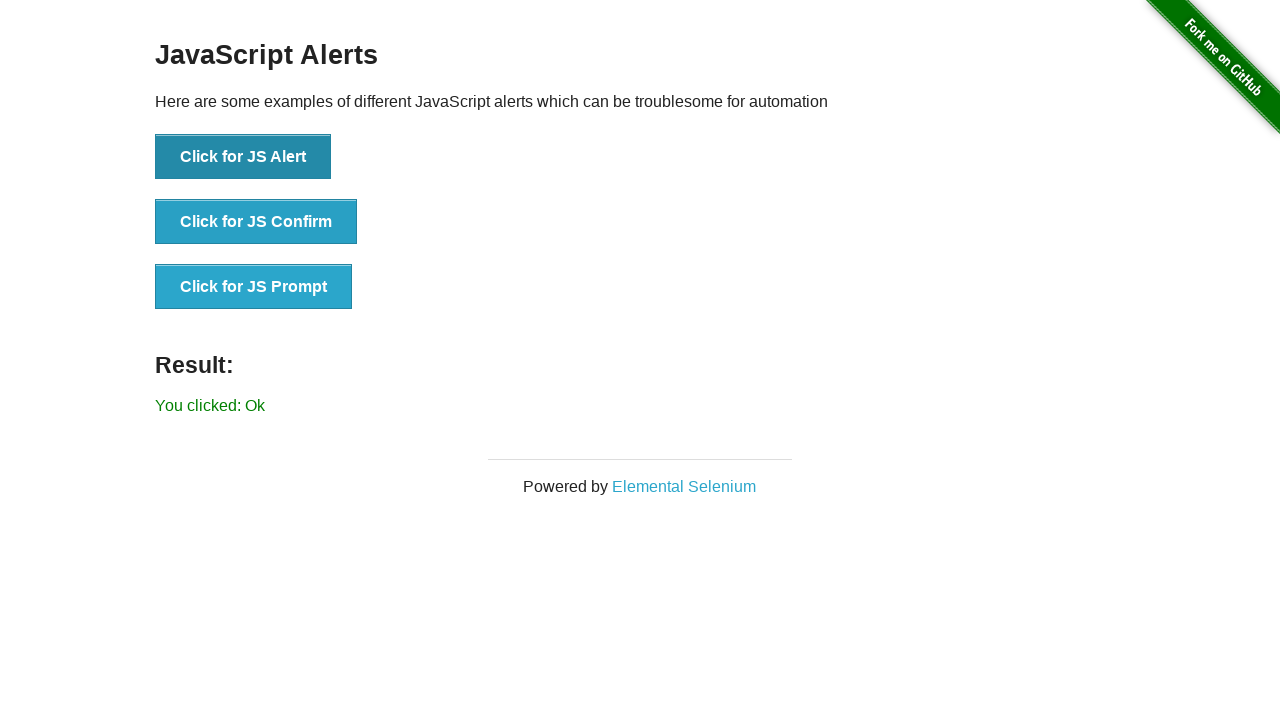

Waited 500ms for result update
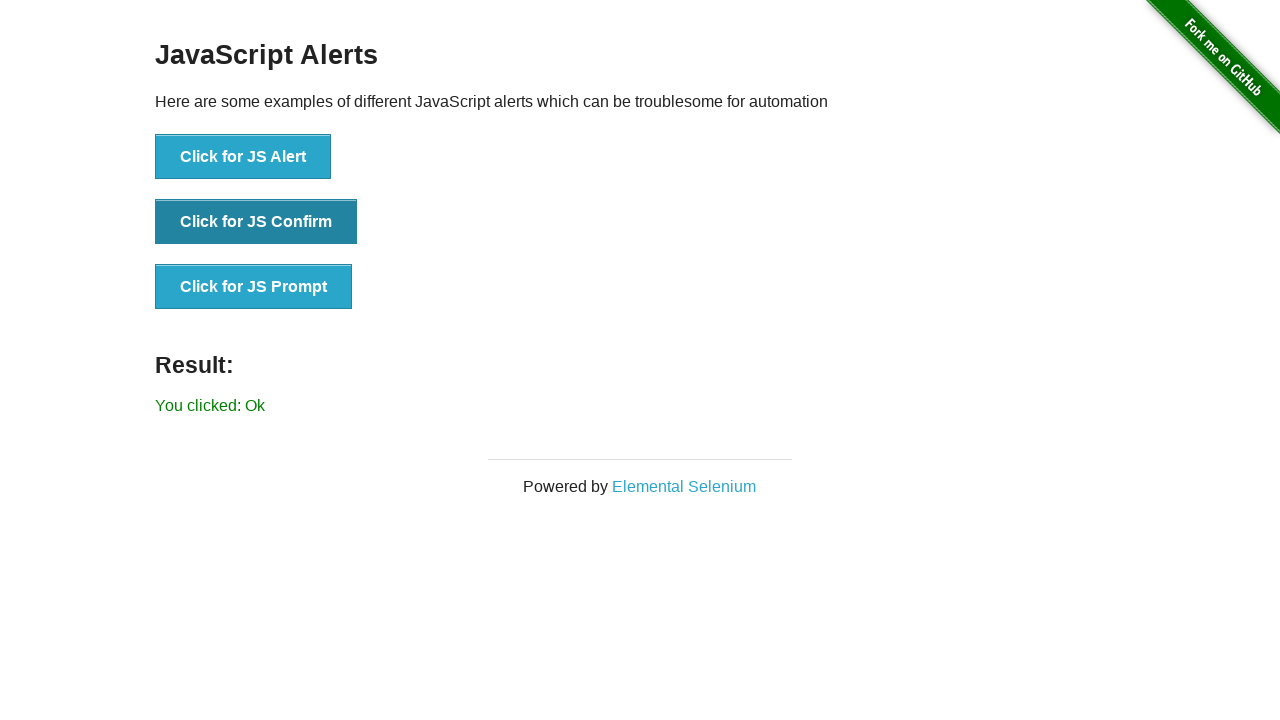

Clicked prompt button and entered 'Blah blah blah' in prompt dialog at (254, 287) on button[onclick='jsPrompt()']
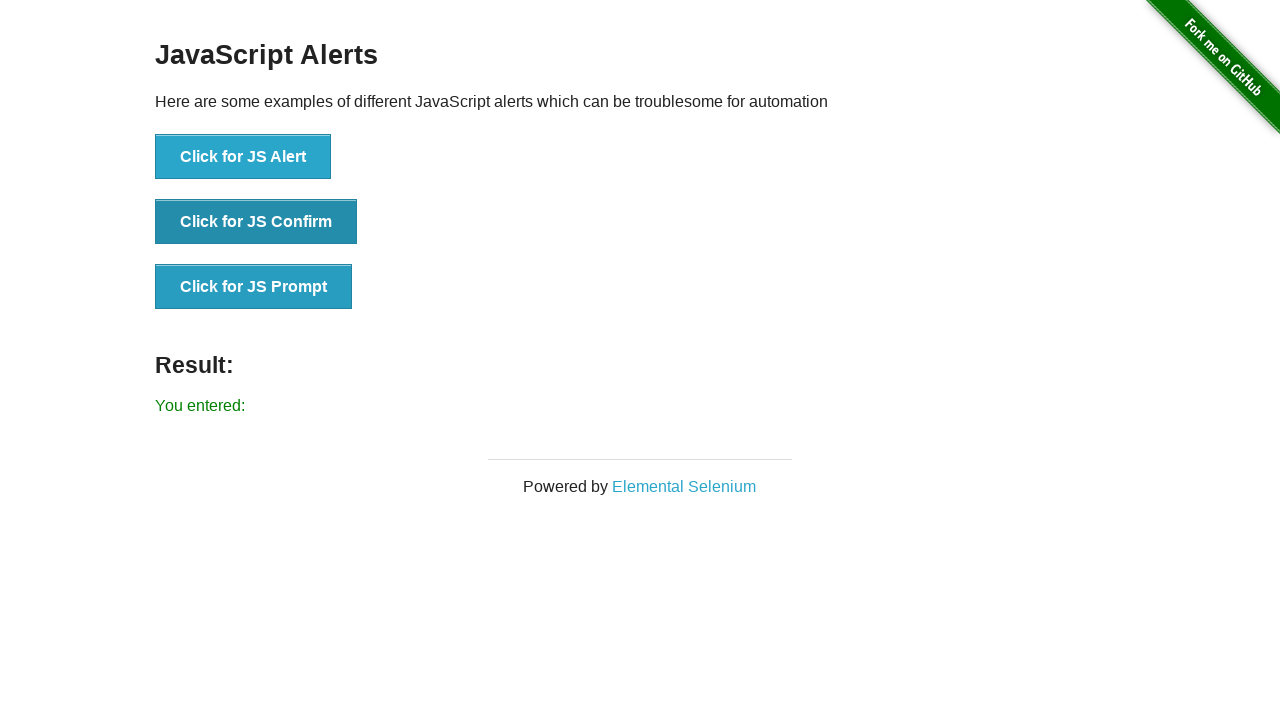

Prompt result message displayed
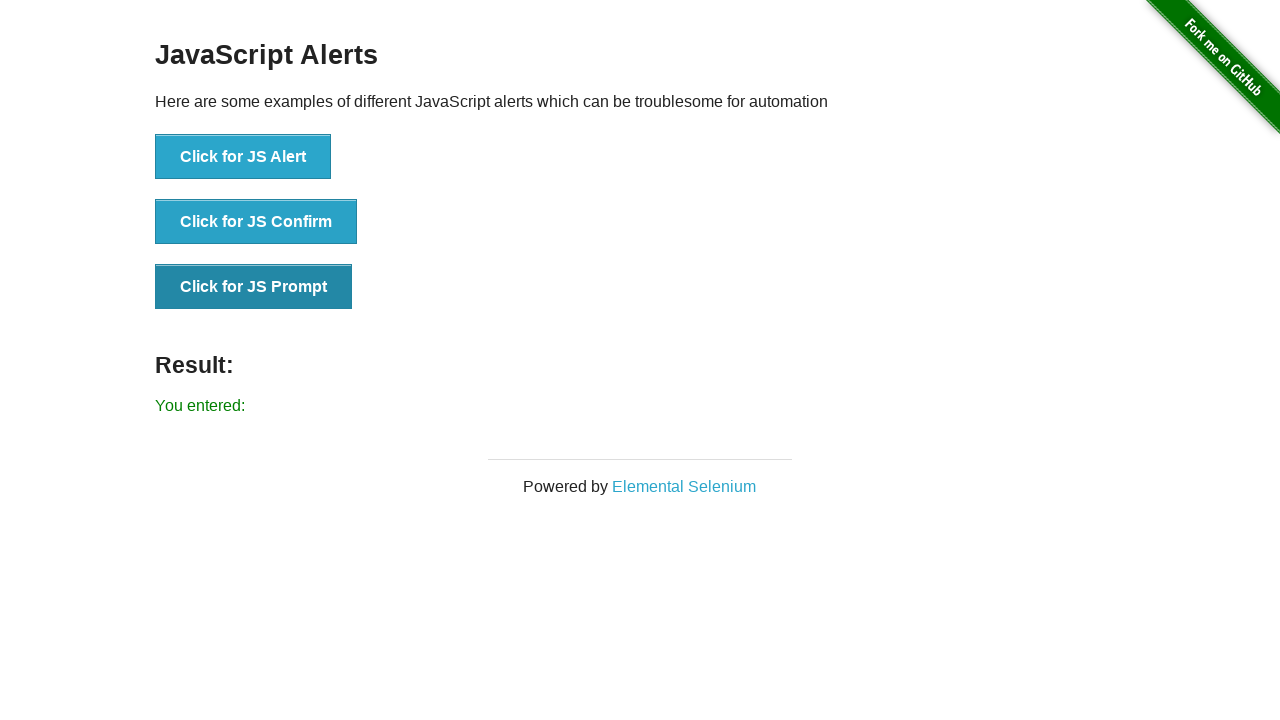

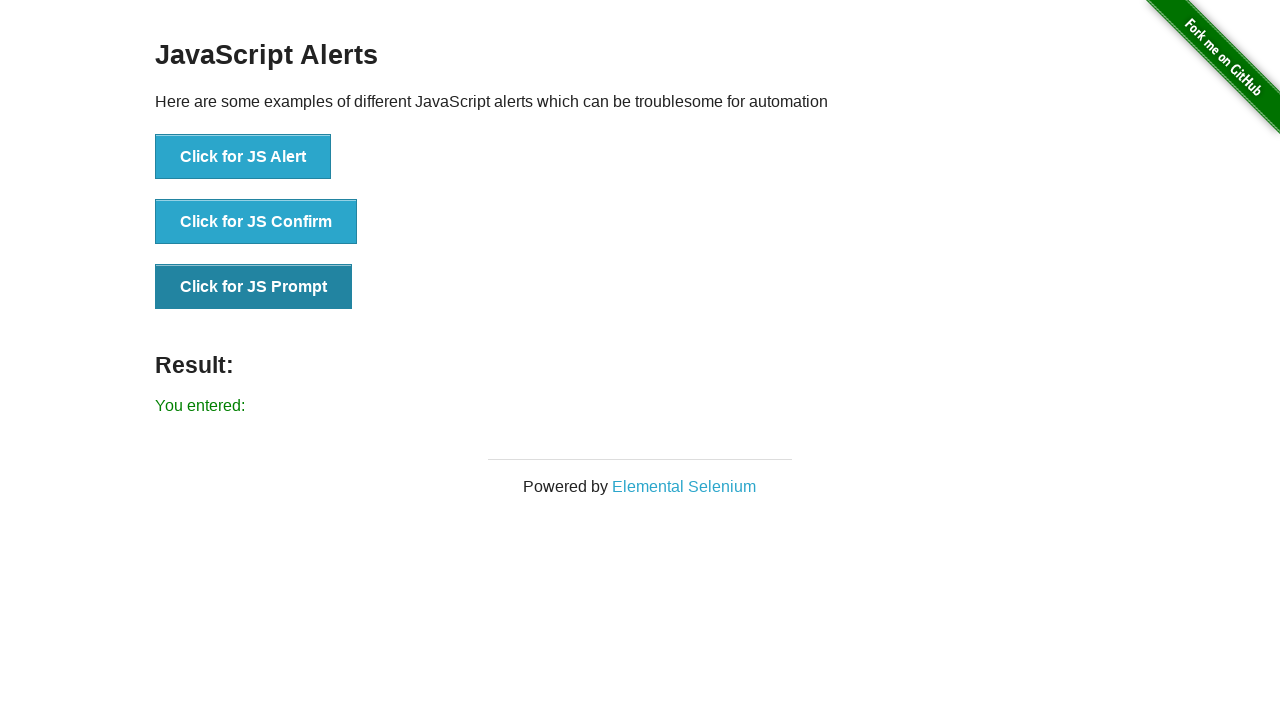